Tests page scrolling functionality by navigating to a website, scrolling to the bottom of the page, and then scrolling back to the top to verify the page content loads correctly.

Starting URL: https://www.bungamabattery.com.au/

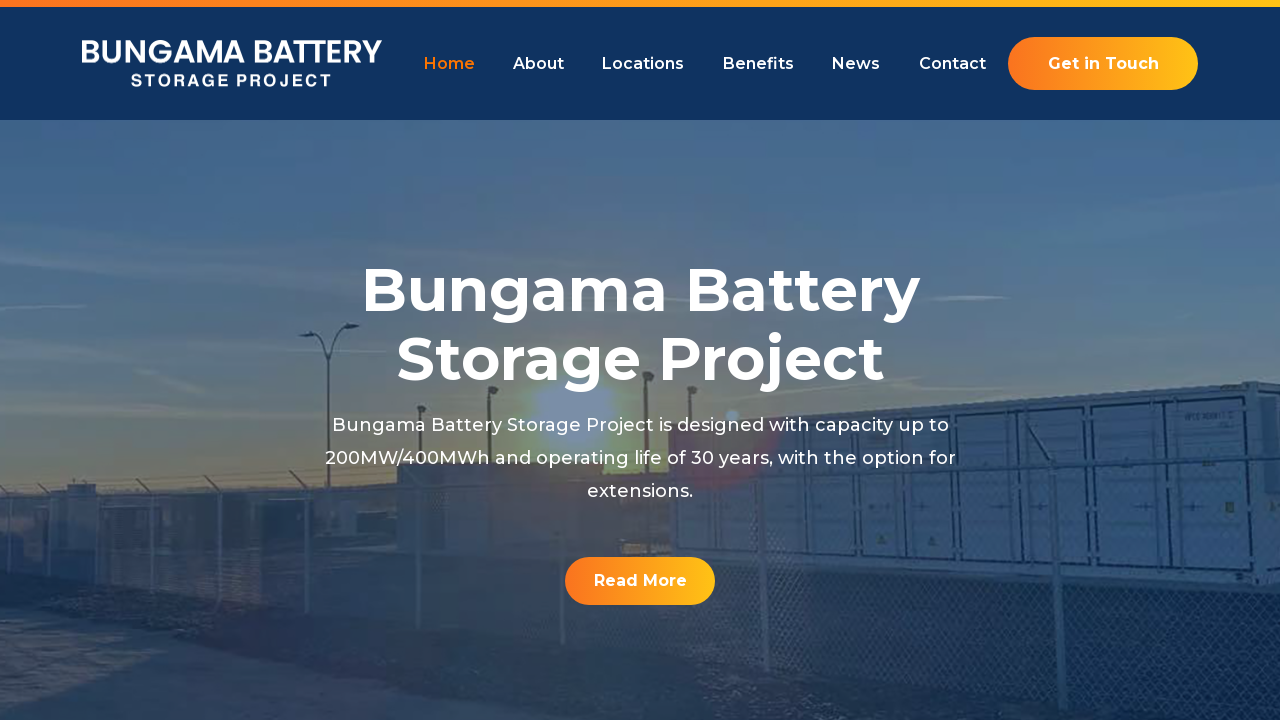

Waited for page DOM content to load
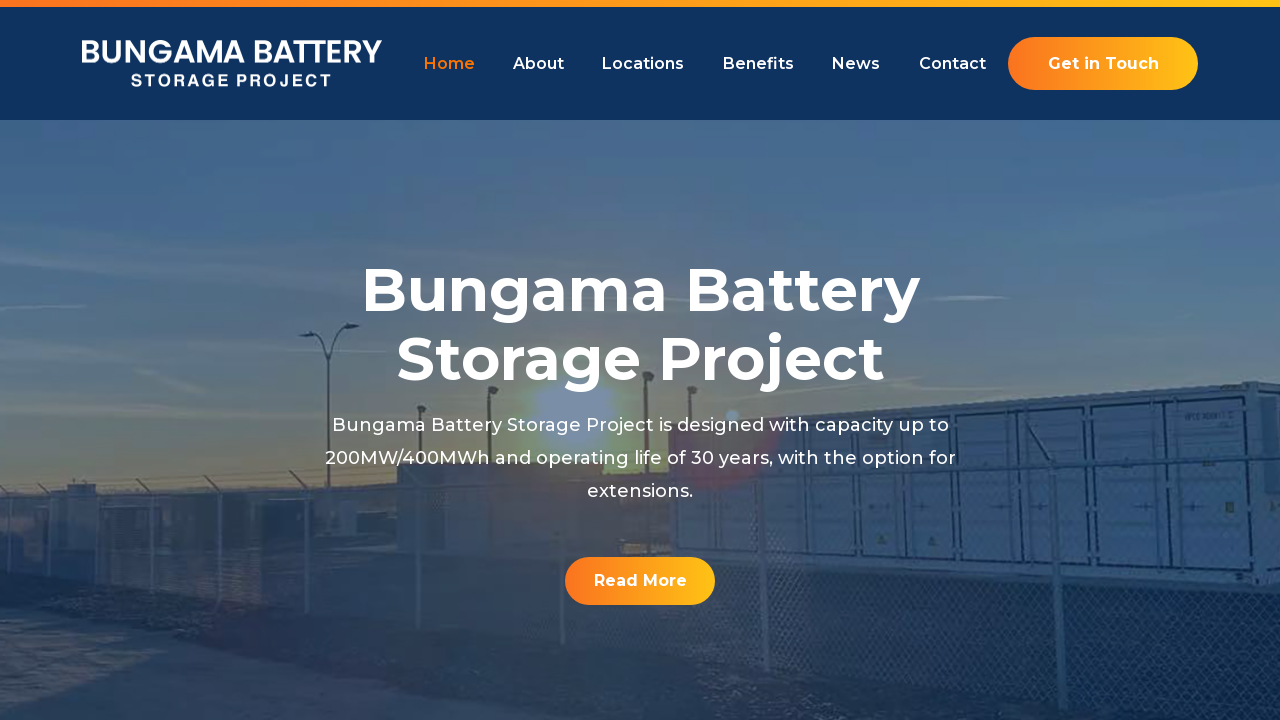

Scrolled to the bottom of the page
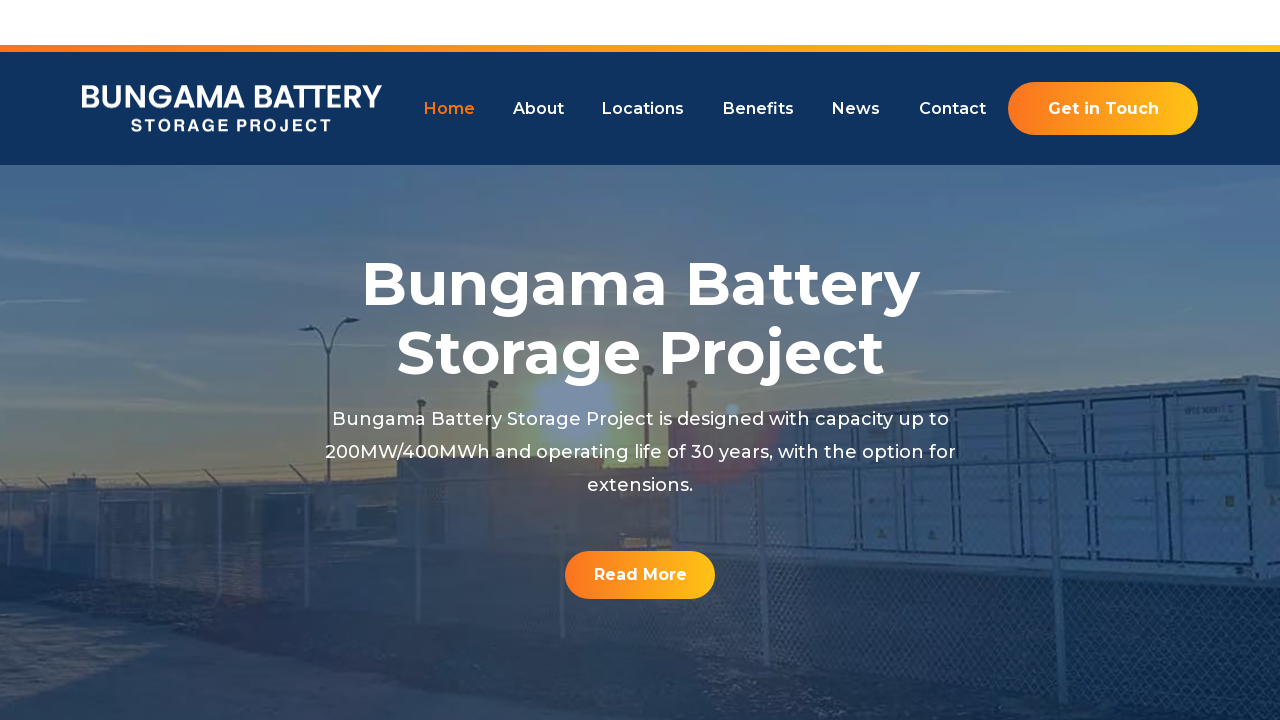

Waited for lazy-loaded content to load
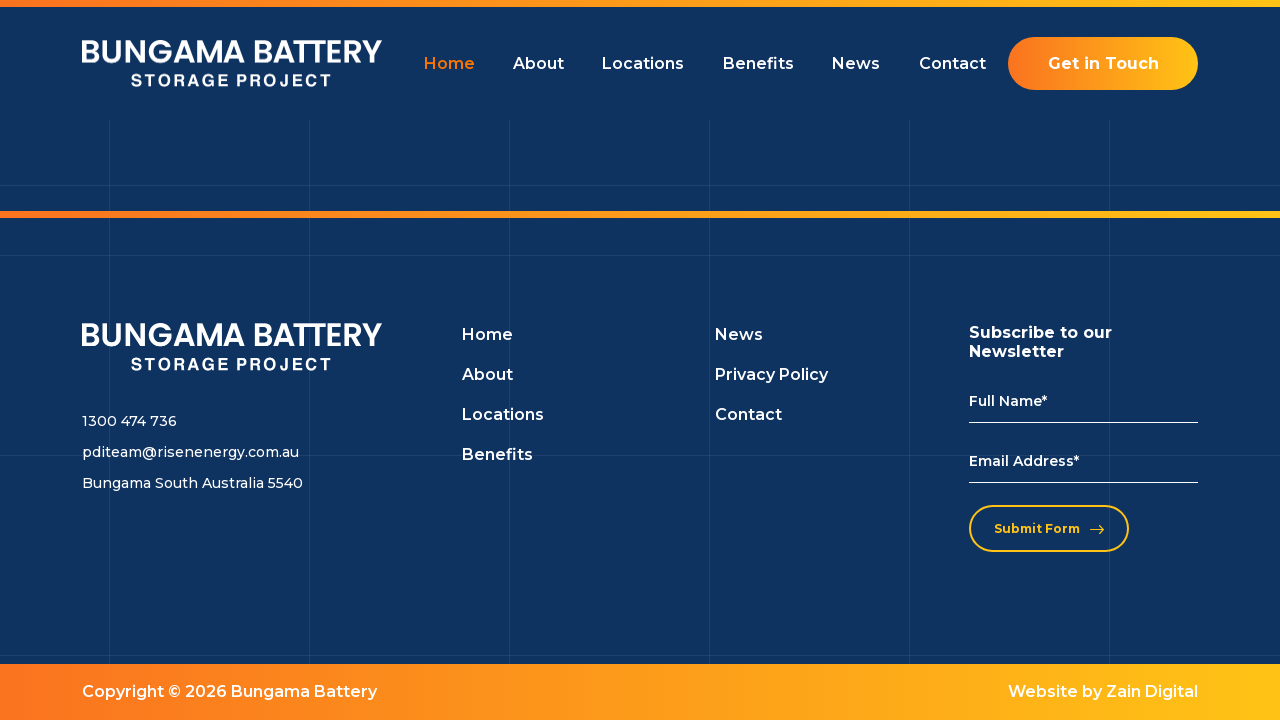

Scrolled back to the top of the page
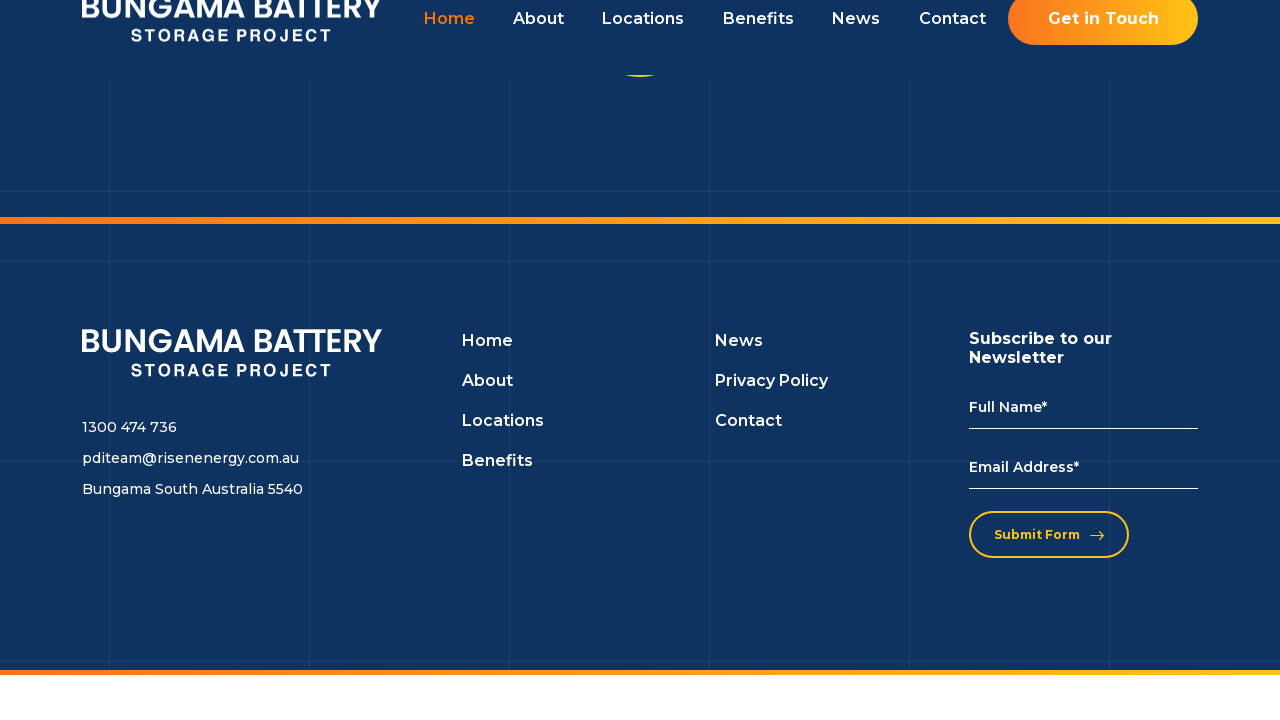

Waited for scroll animation to complete
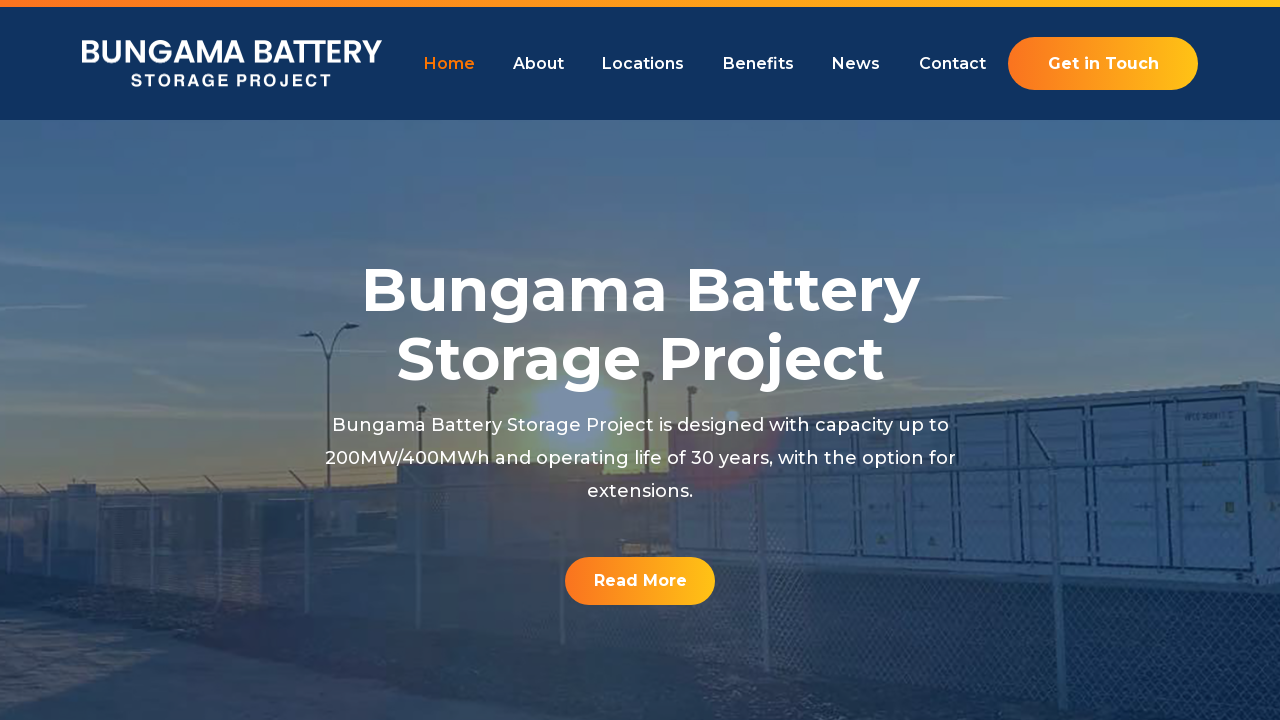

Verified body element is present on page
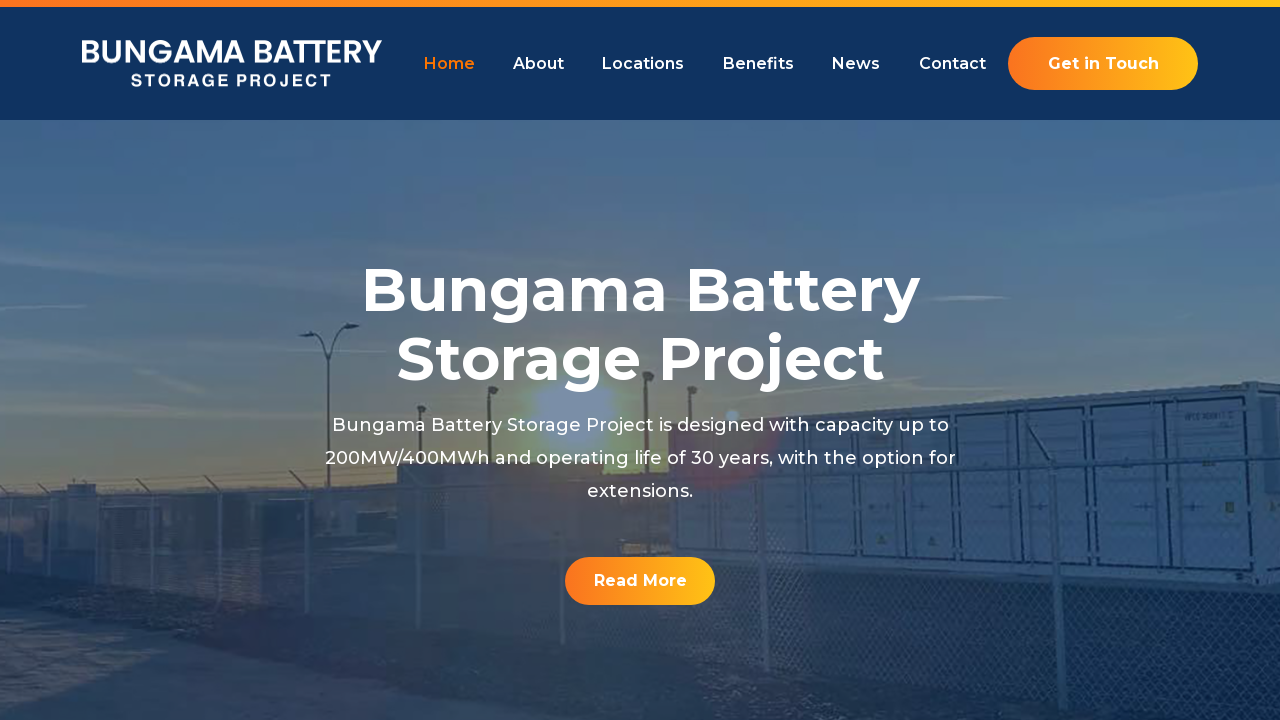

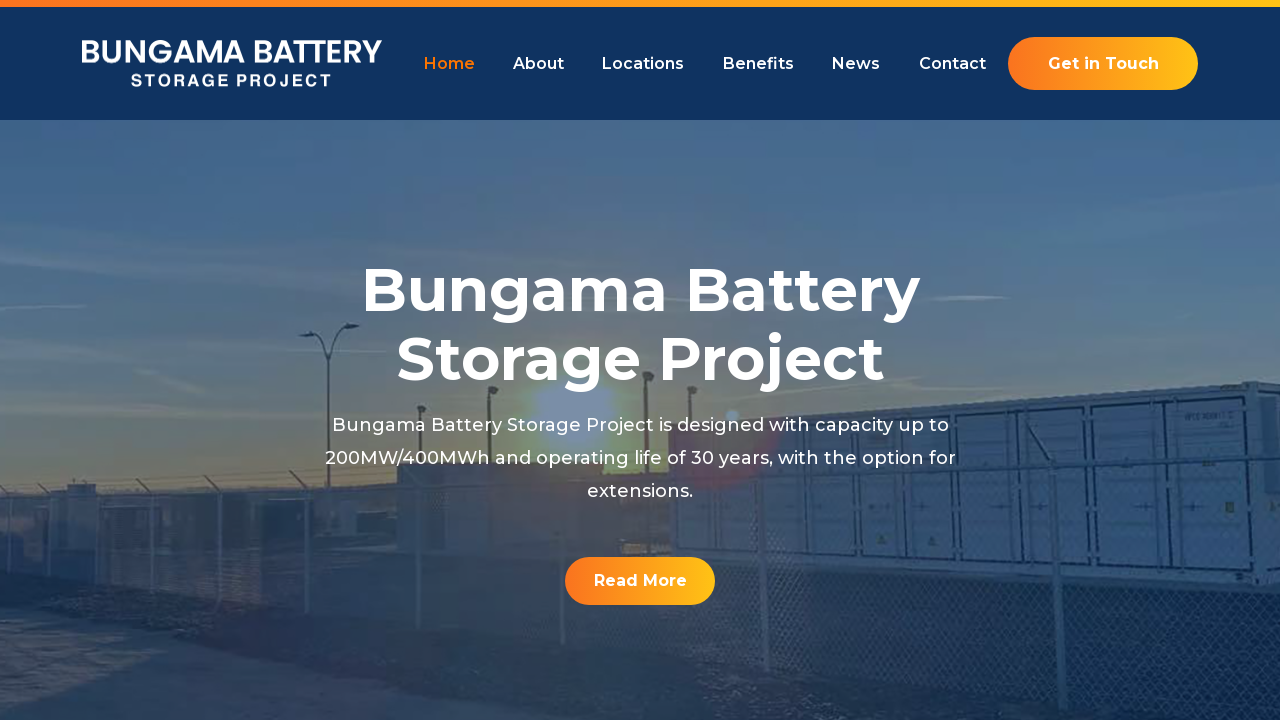